Tests a JavaScript confirmation alert by clicking a button to trigger it, verifying the alert text, and accepting it.

Starting URL: https://v1.training-support.net/selenium/javascript-alerts

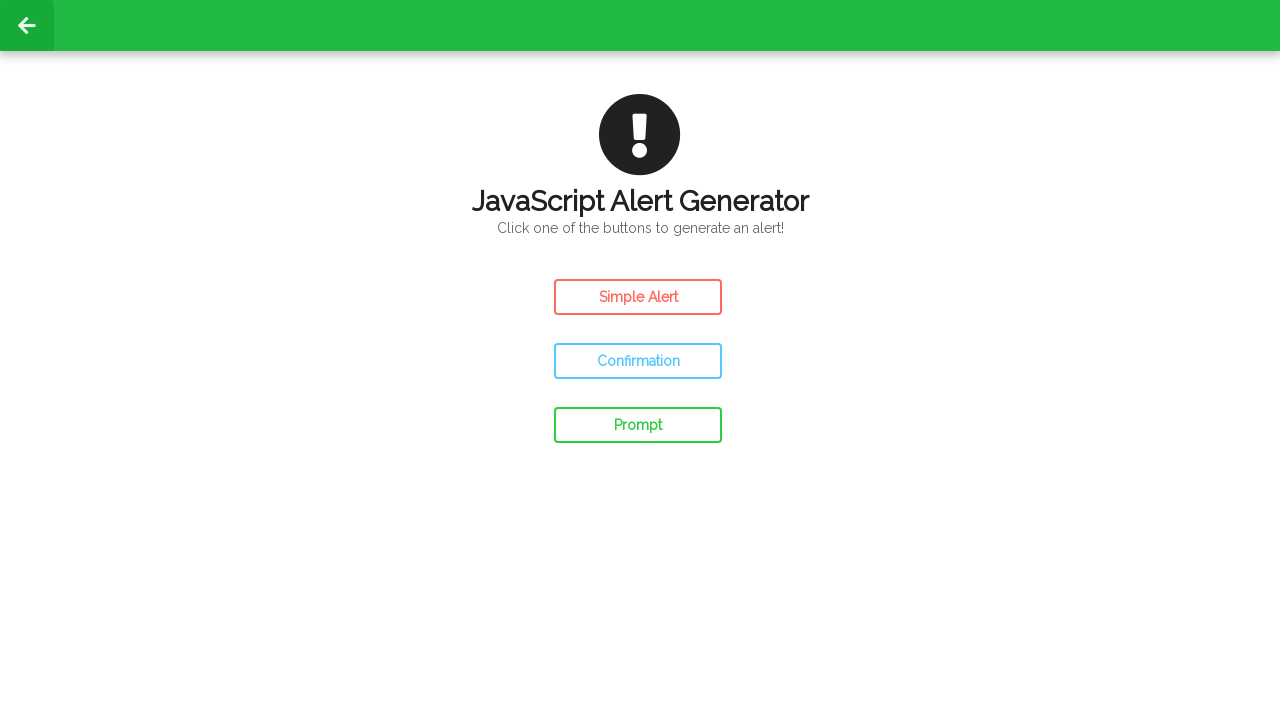

Clicked confirm button to trigger JavaScript alert at (638, 361) on #confirm
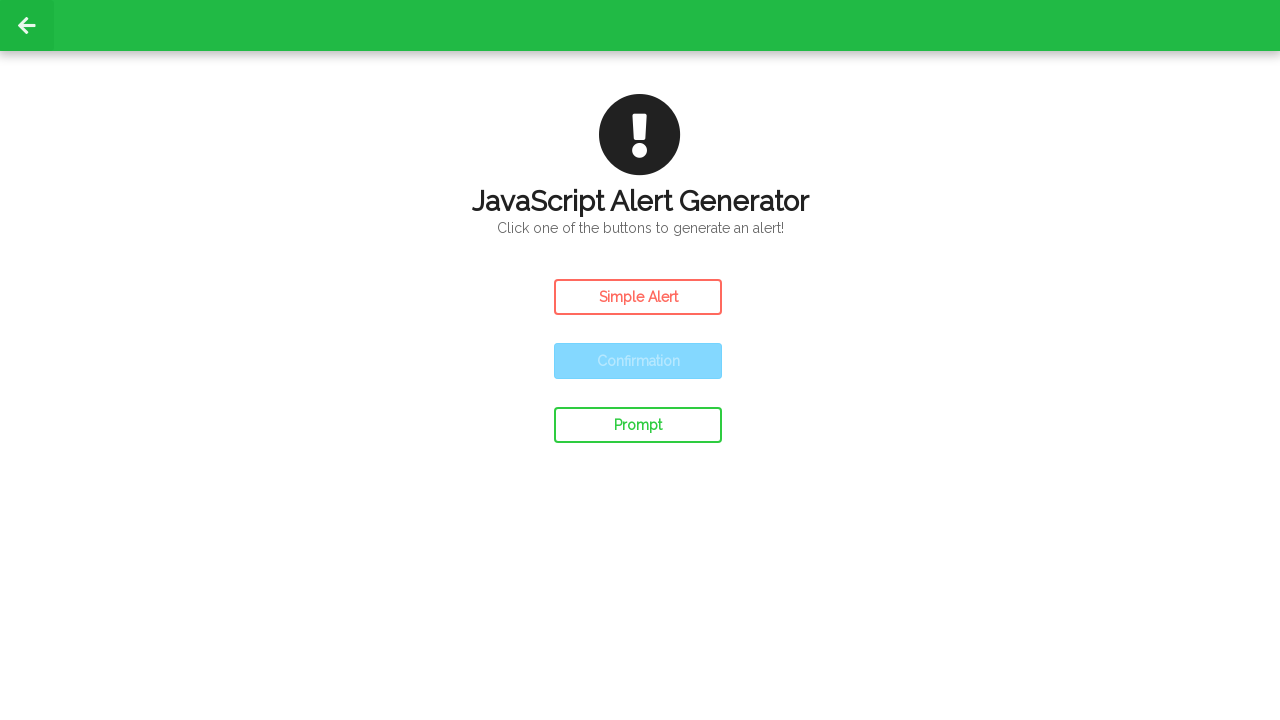

Set up dialog handler to accept confirmation alert
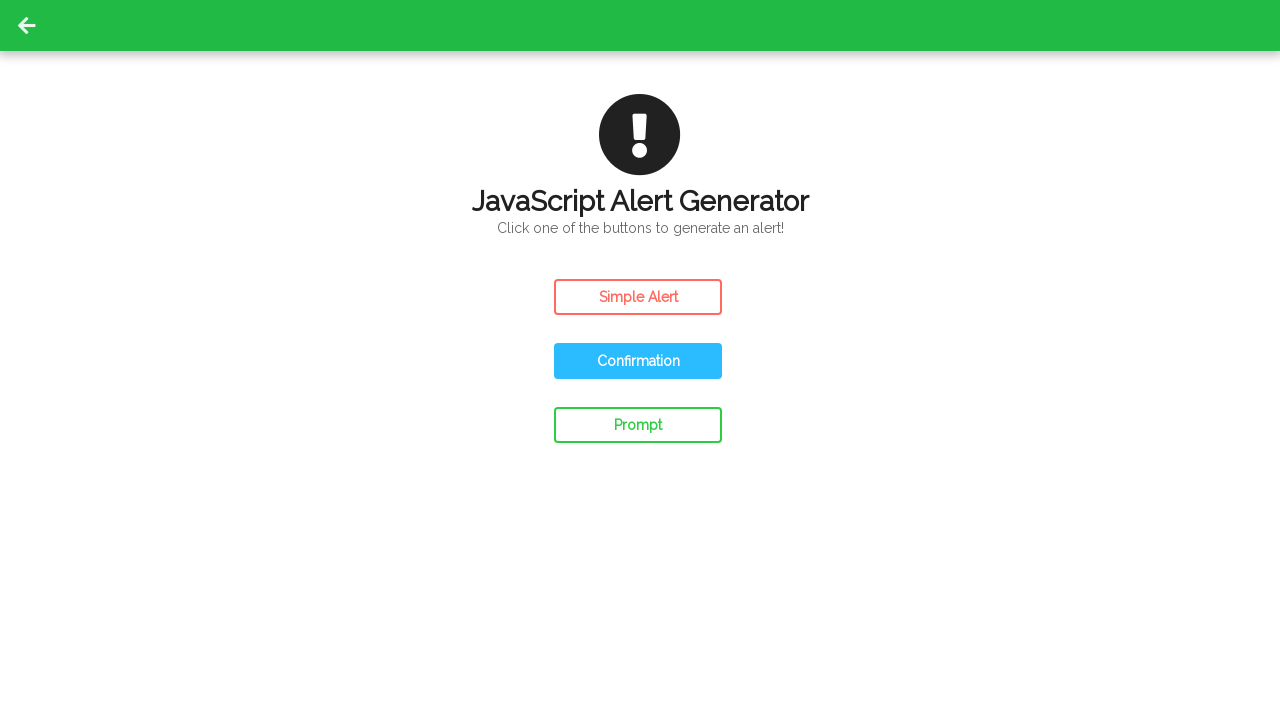

Waited for alert to be processed and accepted
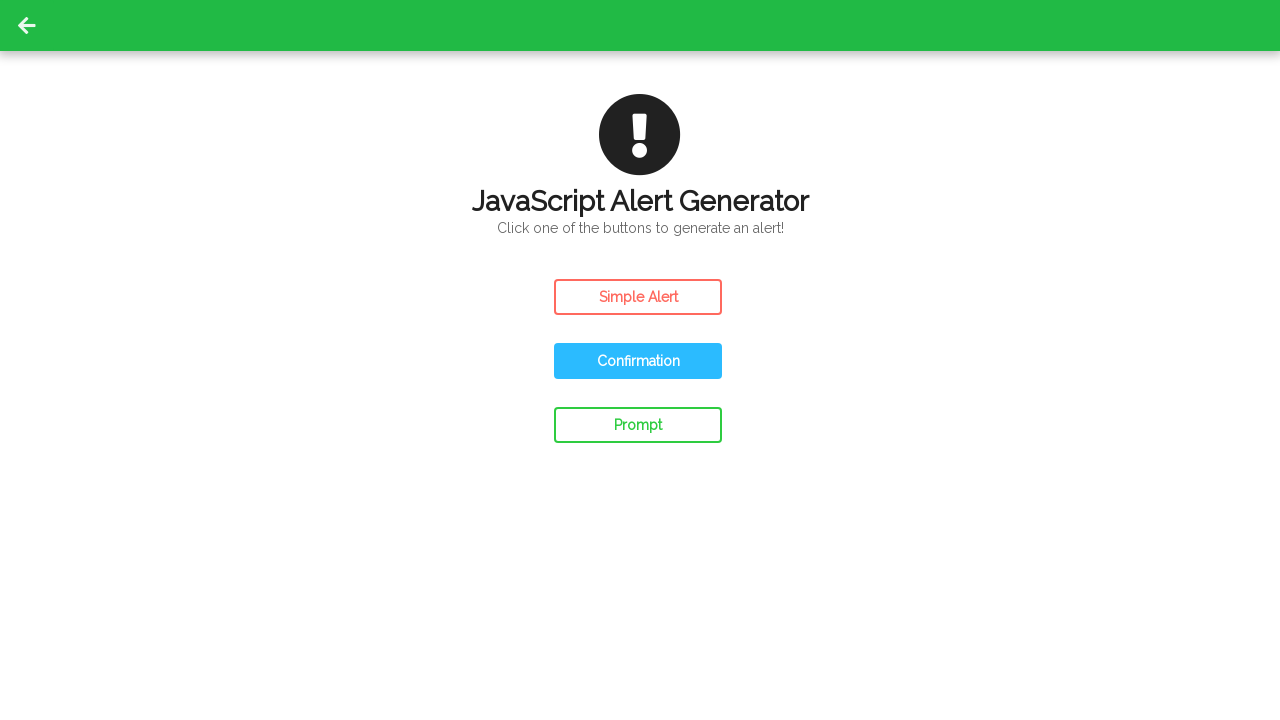

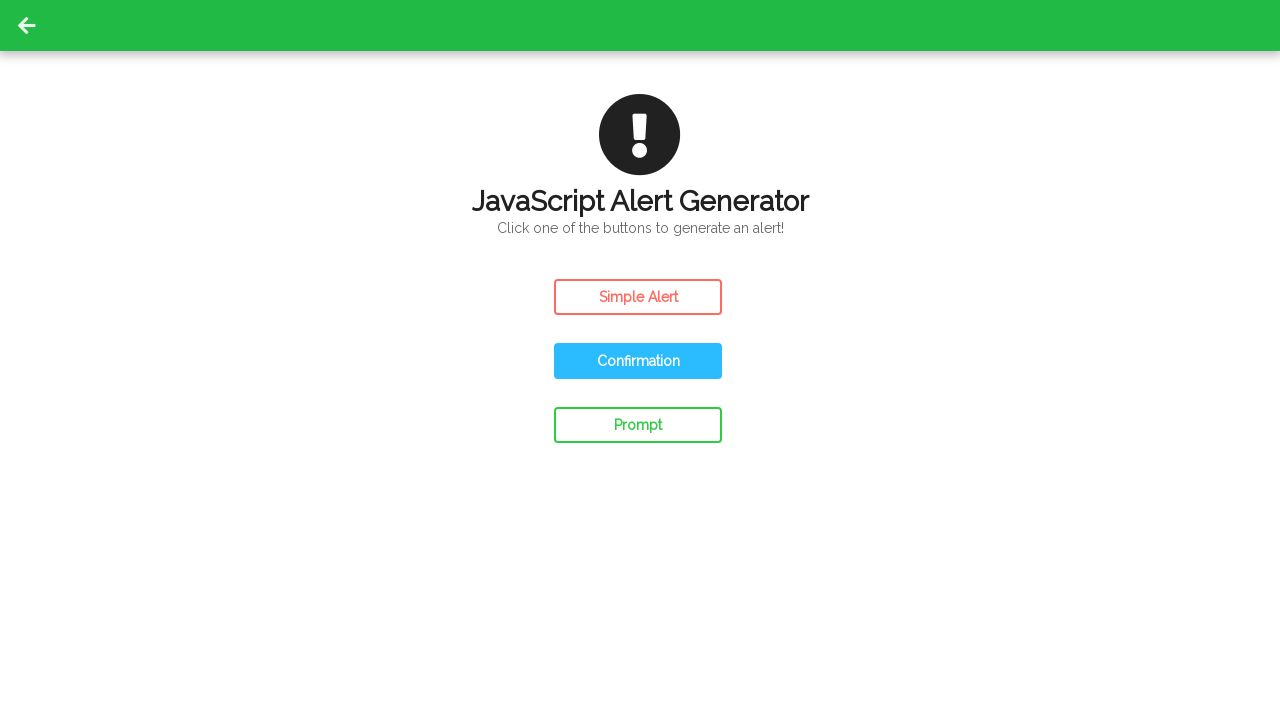